Tests removing completed items when clicking the "Clear completed" button.

Starting URL: https://demo.playwright.dev/todomvc

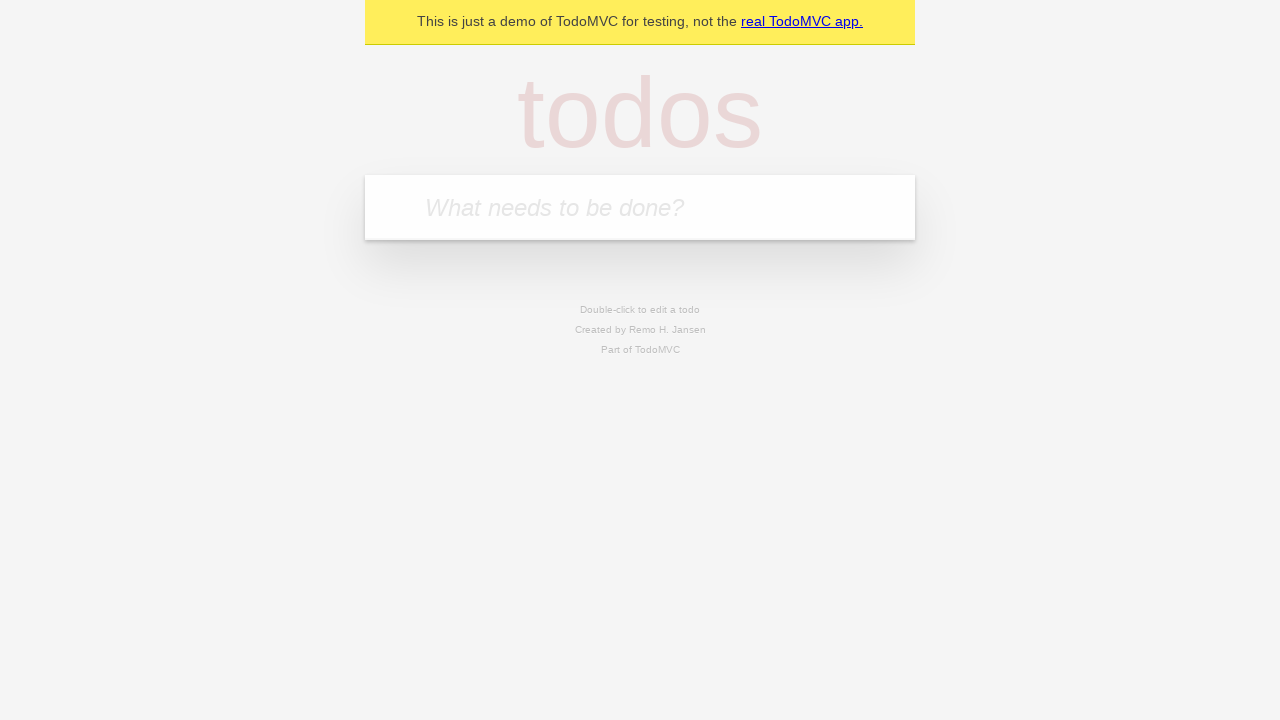

Filled todo input with 'buy some cheese' on internal:attr=[placeholder="What needs to be done?"i]
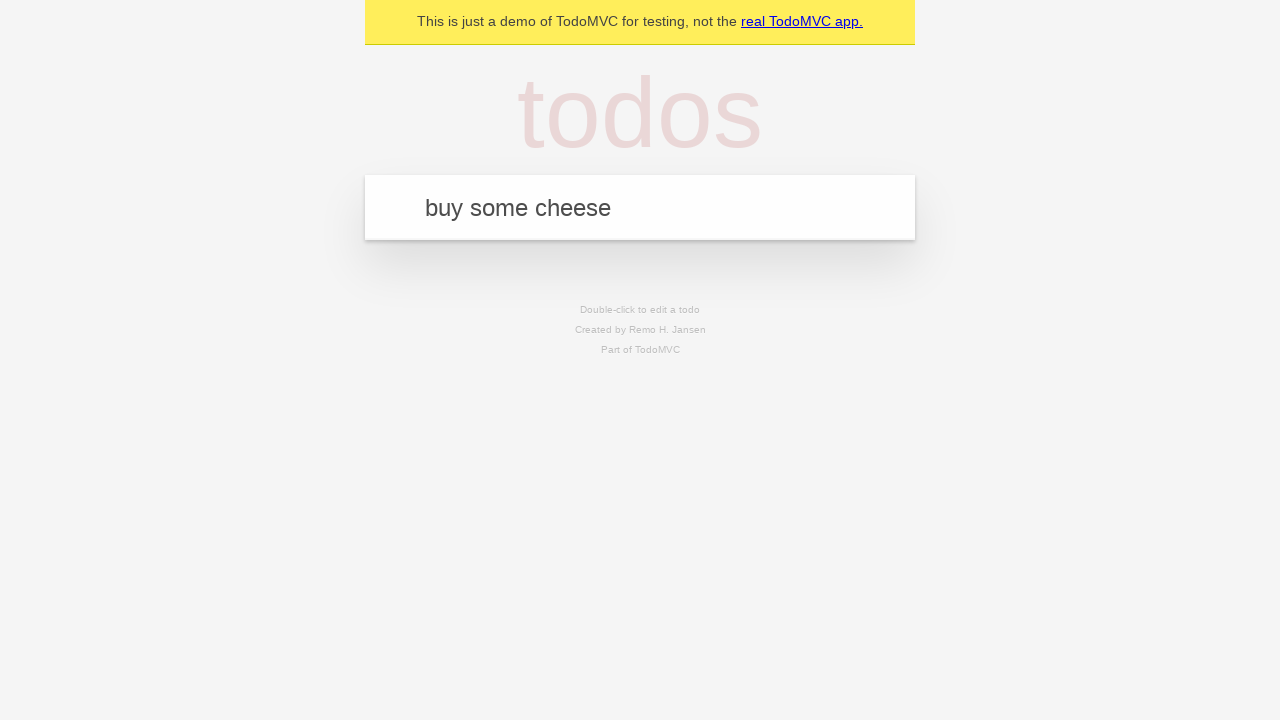

Pressed Enter to add first todo item on internal:attr=[placeholder="What needs to be done?"i]
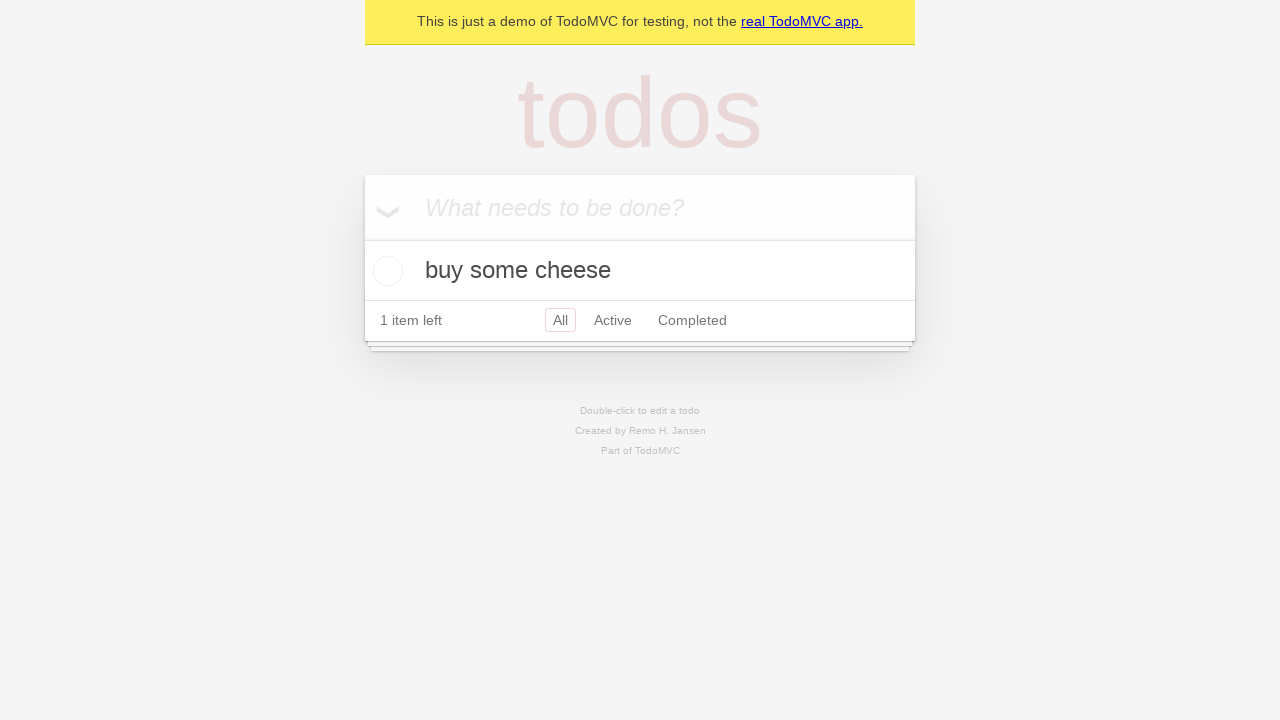

Filled todo input with 'feed the cat' on internal:attr=[placeholder="What needs to be done?"i]
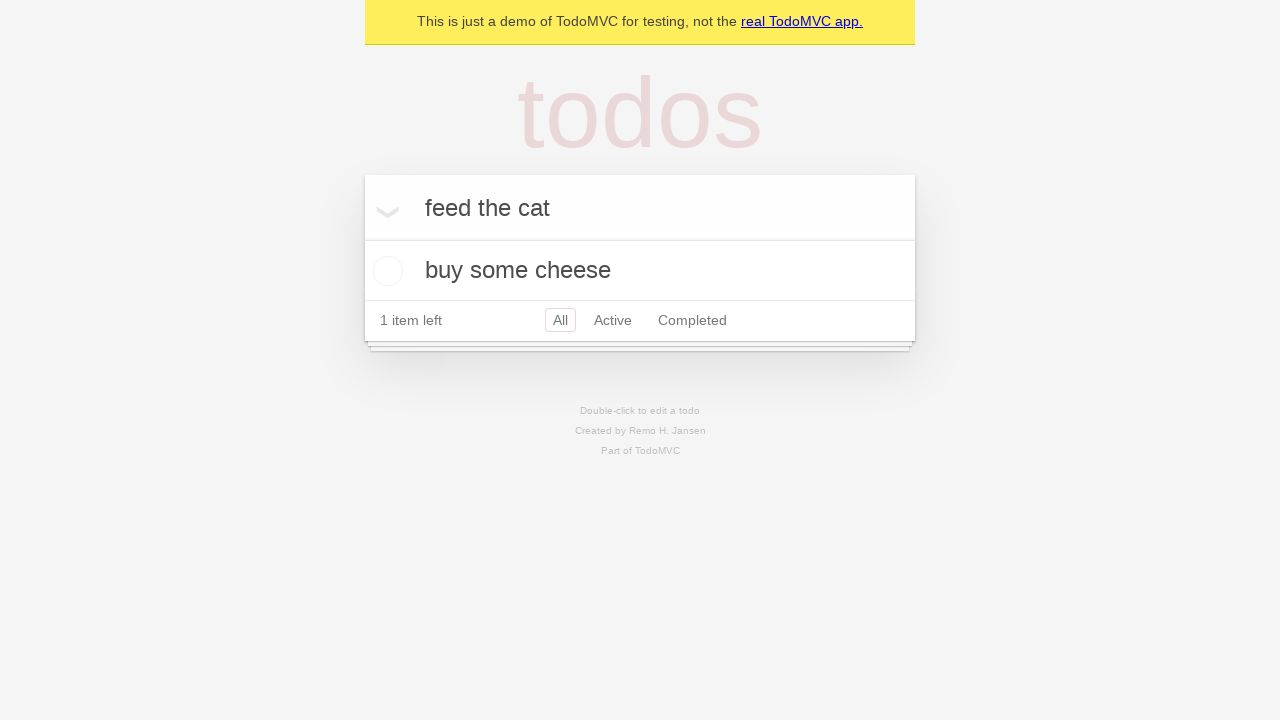

Pressed Enter to add second todo item on internal:attr=[placeholder="What needs to be done?"i]
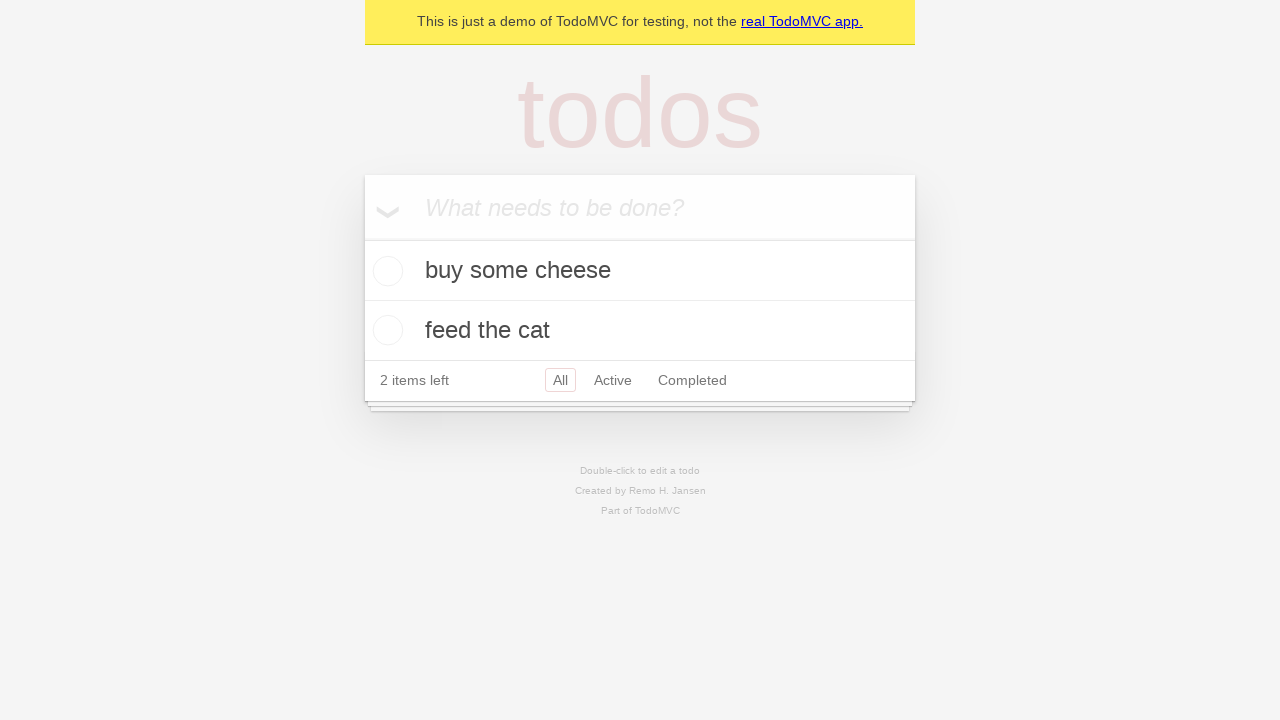

Filled todo input with 'book a doctors appointment' on internal:attr=[placeholder="What needs to be done?"i]
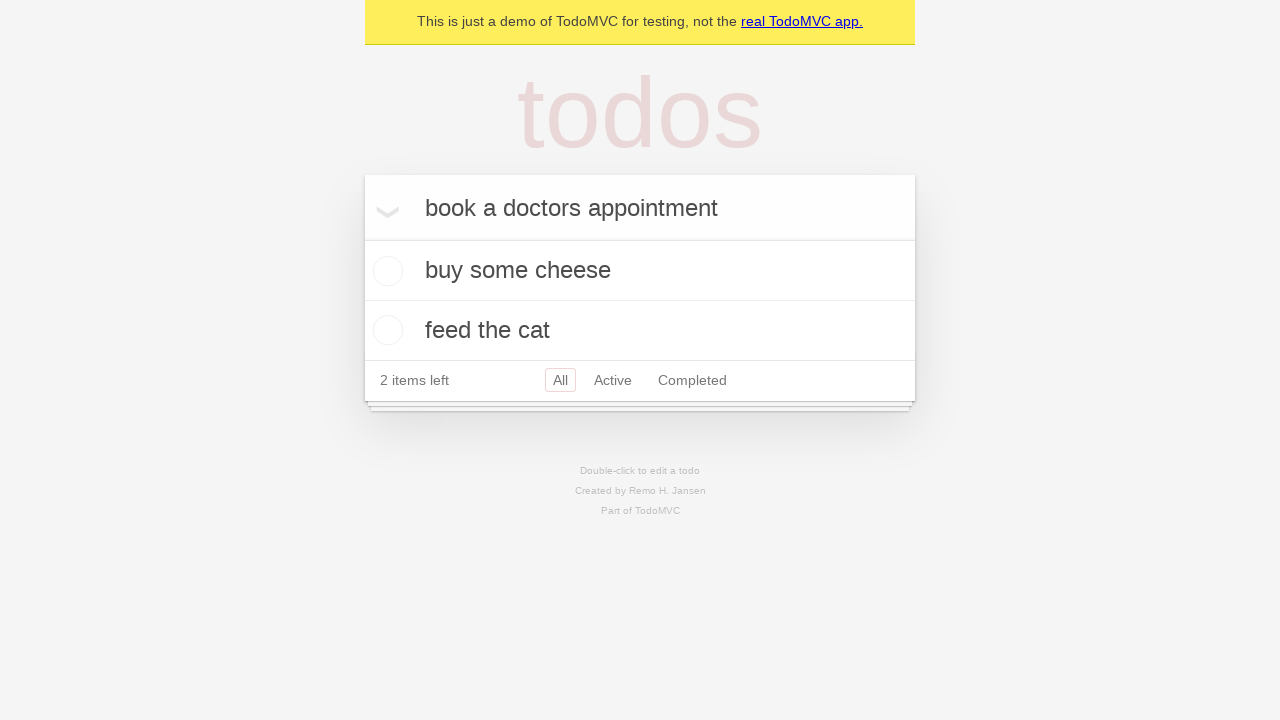

Pressed Enter to add third todo item on internal:attr=[placeholder="What needs to be done?"i]
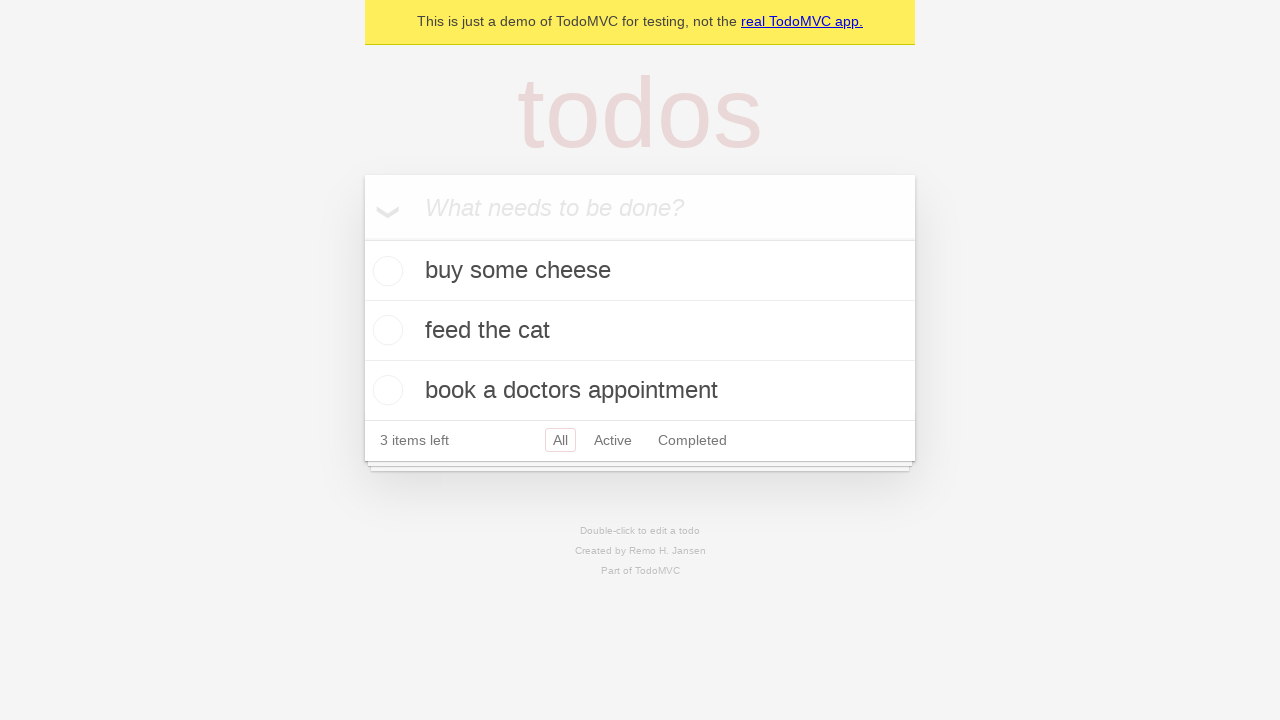

Checked the second todo item checkbox at (385, 330) on internal:testid=[data-testid="todo-item"s] >> nth=1 >> internal:role=checkbox
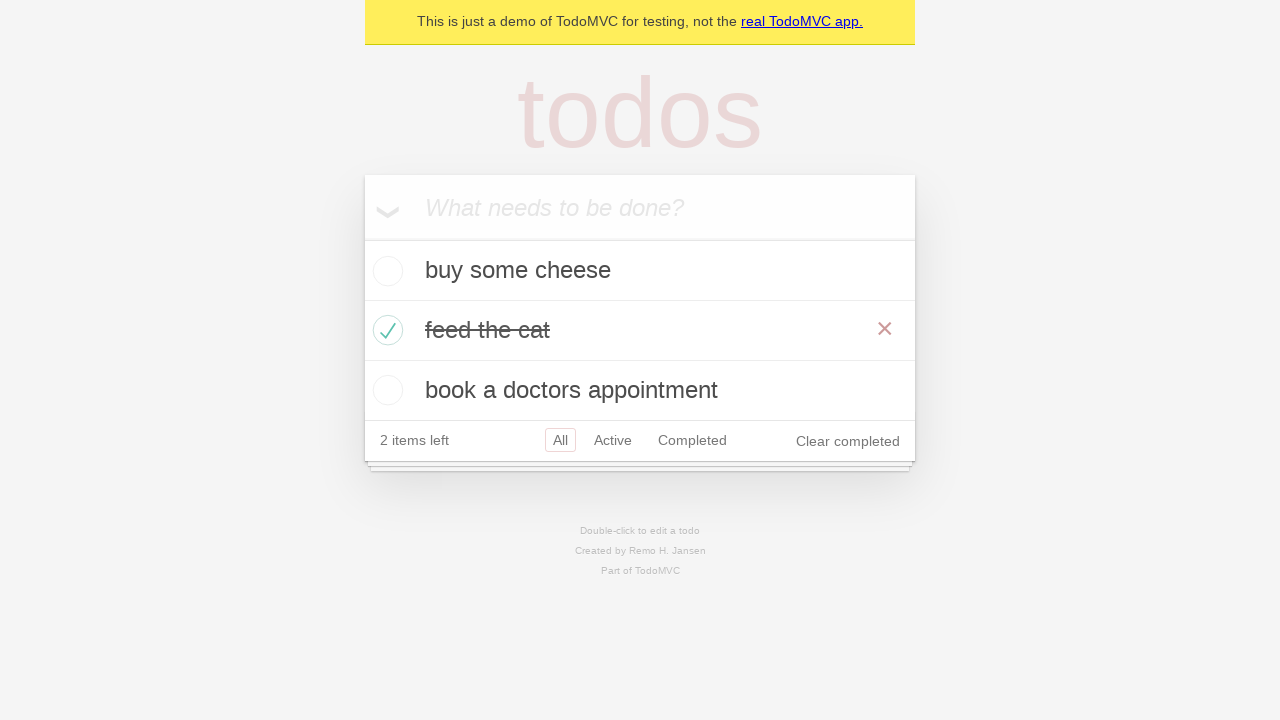

Clicked 'Clear completed' button to remove completed items at (848, 441) on internal:role=button[name="Clear completed"i]
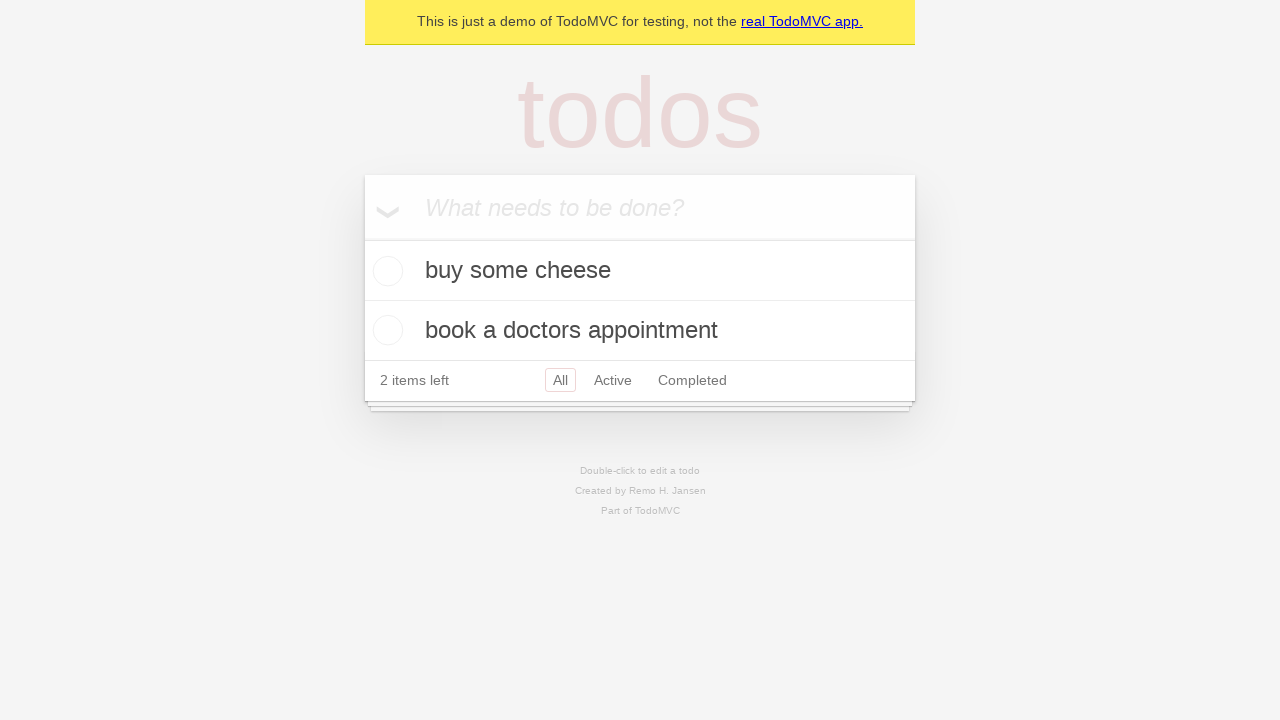

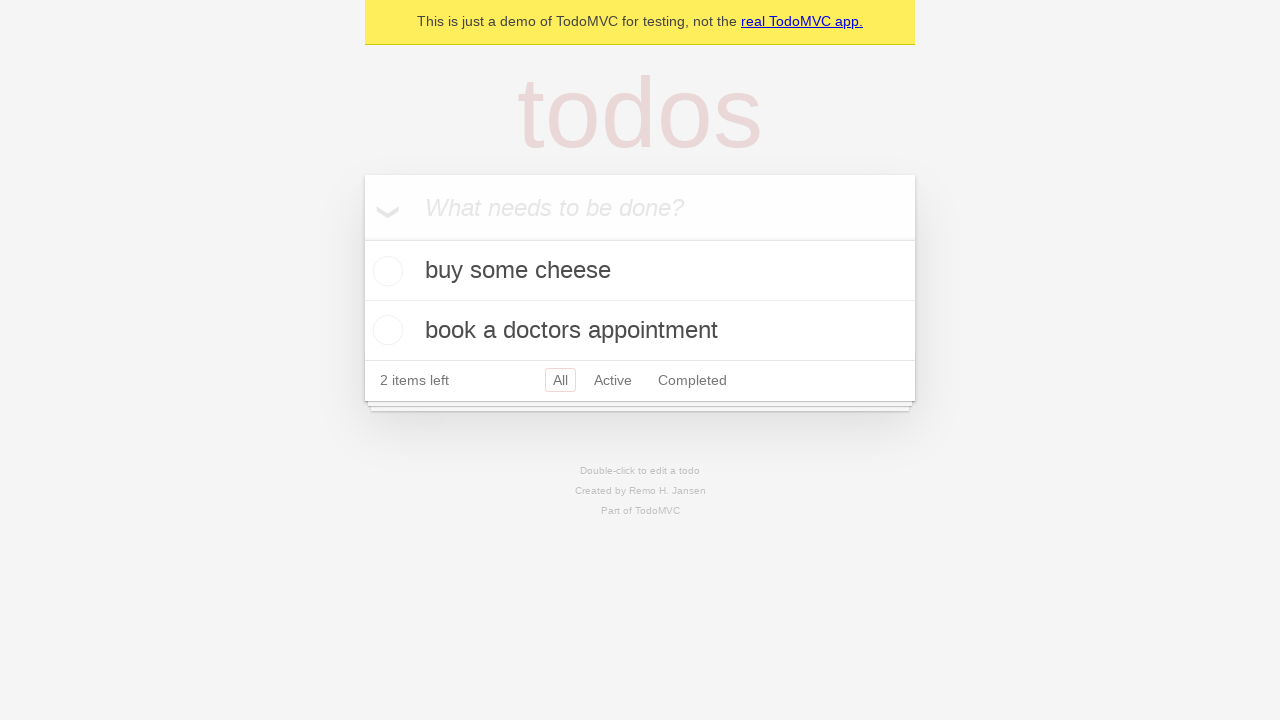